Calculates the sum of two numbers displayed on the page, selects the result from a dropdown menu, and submits the form

Starting URL: http://suninjuly.github.io/selects2.html

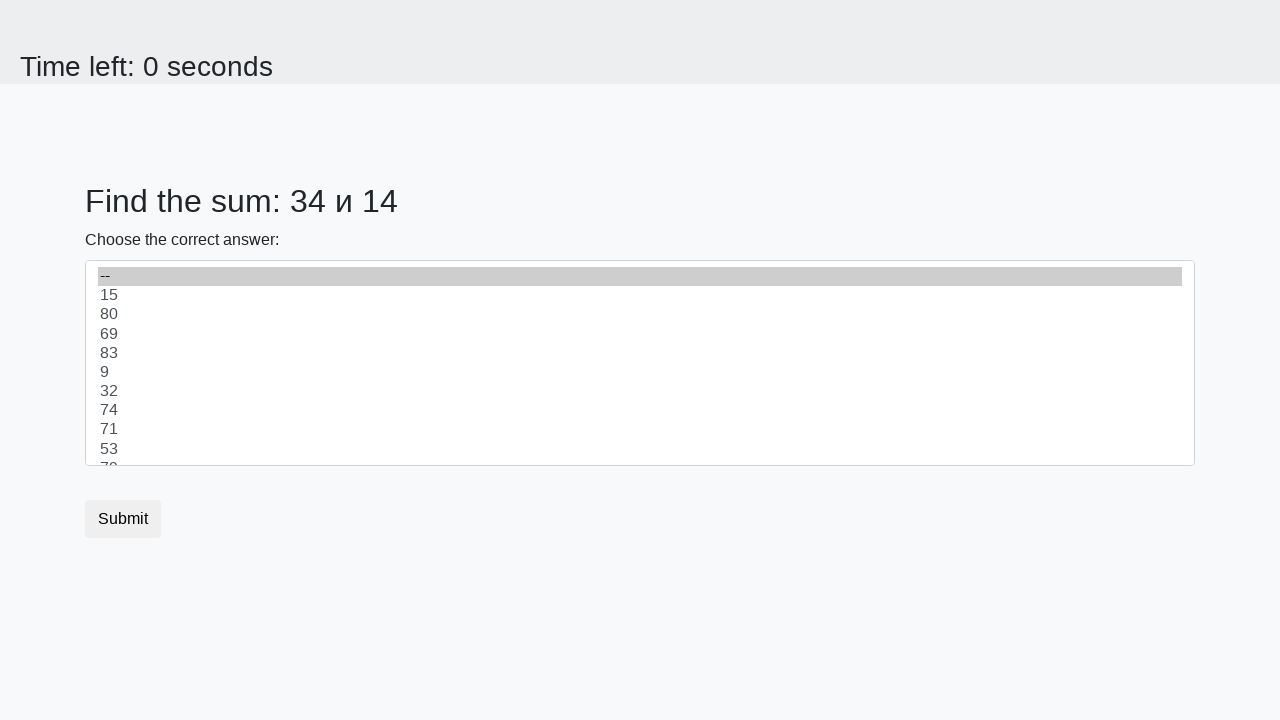

Retrieved value of first number from #num1
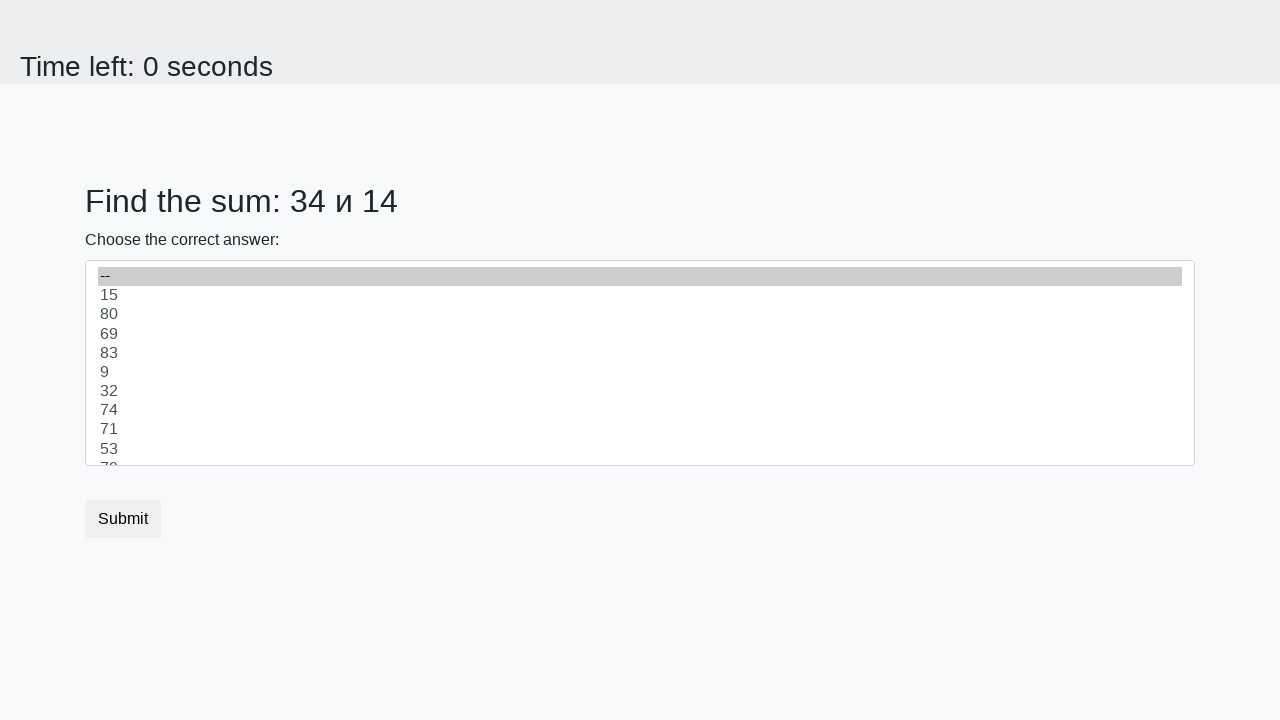

Retrieved value of second number from #num2
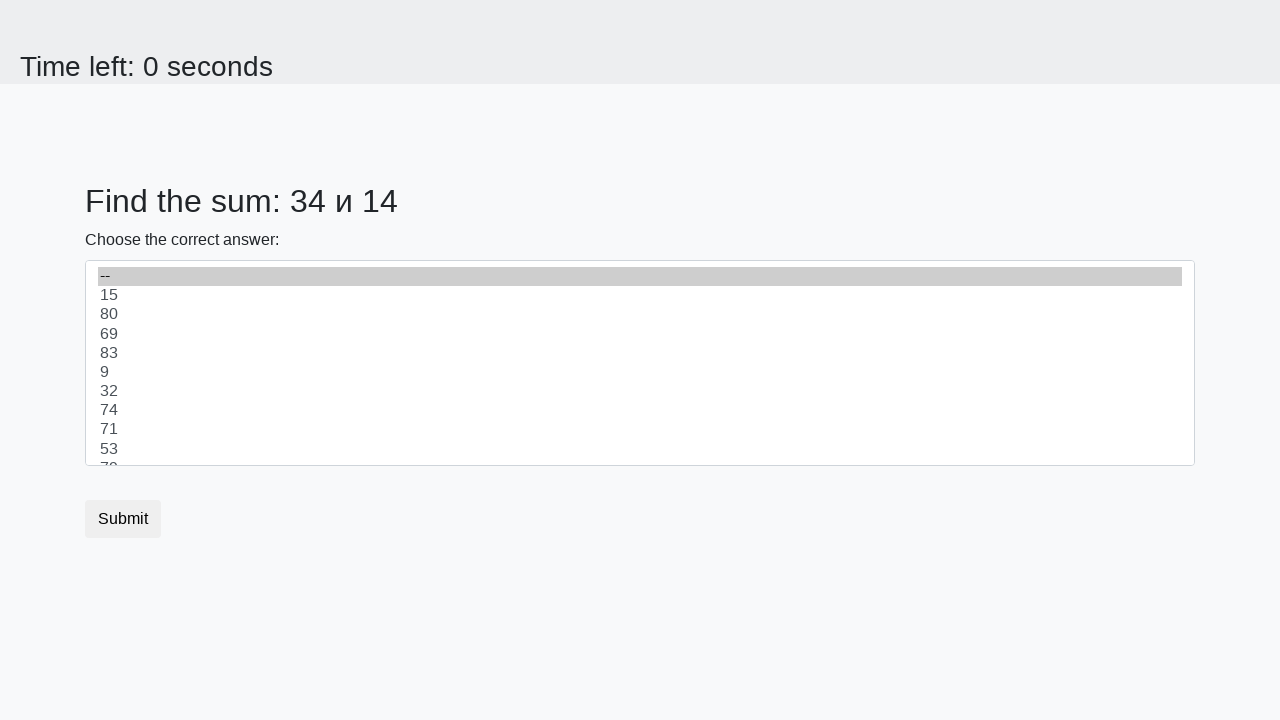

Calculated sum: 34 + 14 = 48
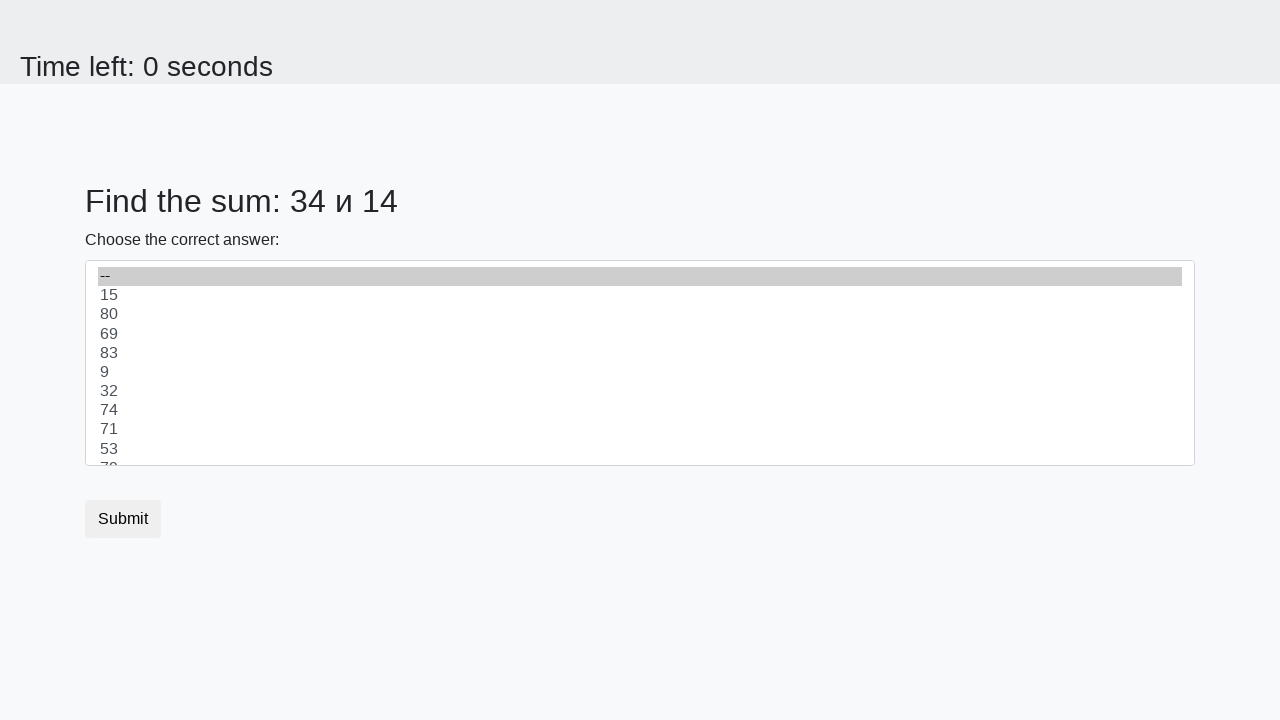

Selected calculated sum '48' from dropdown on select
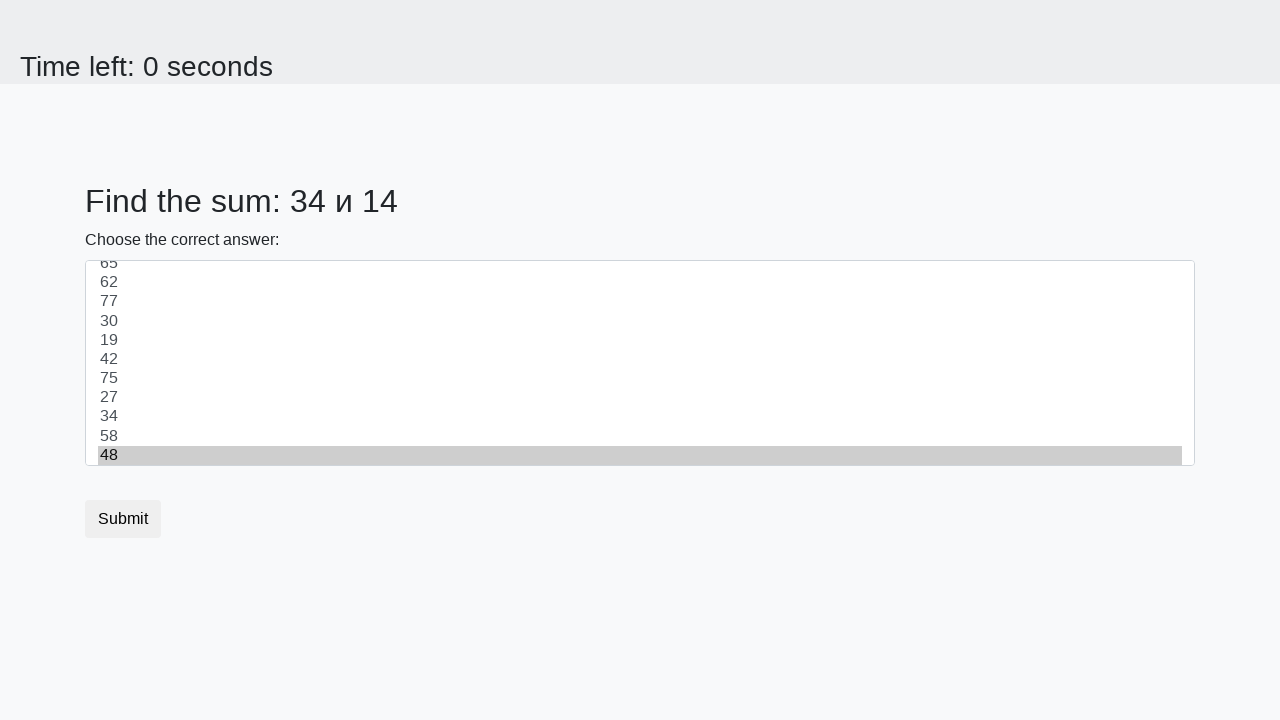

Clicked submit button to submit form at (123, 519) on button.btn
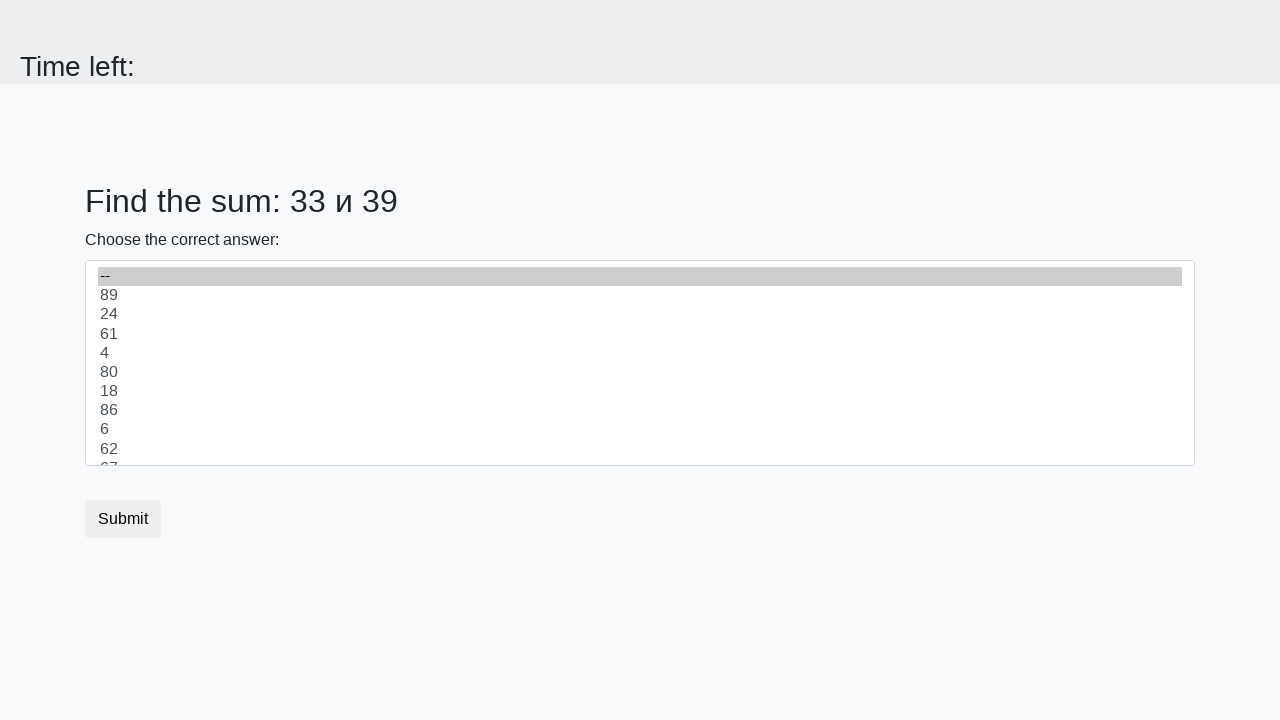

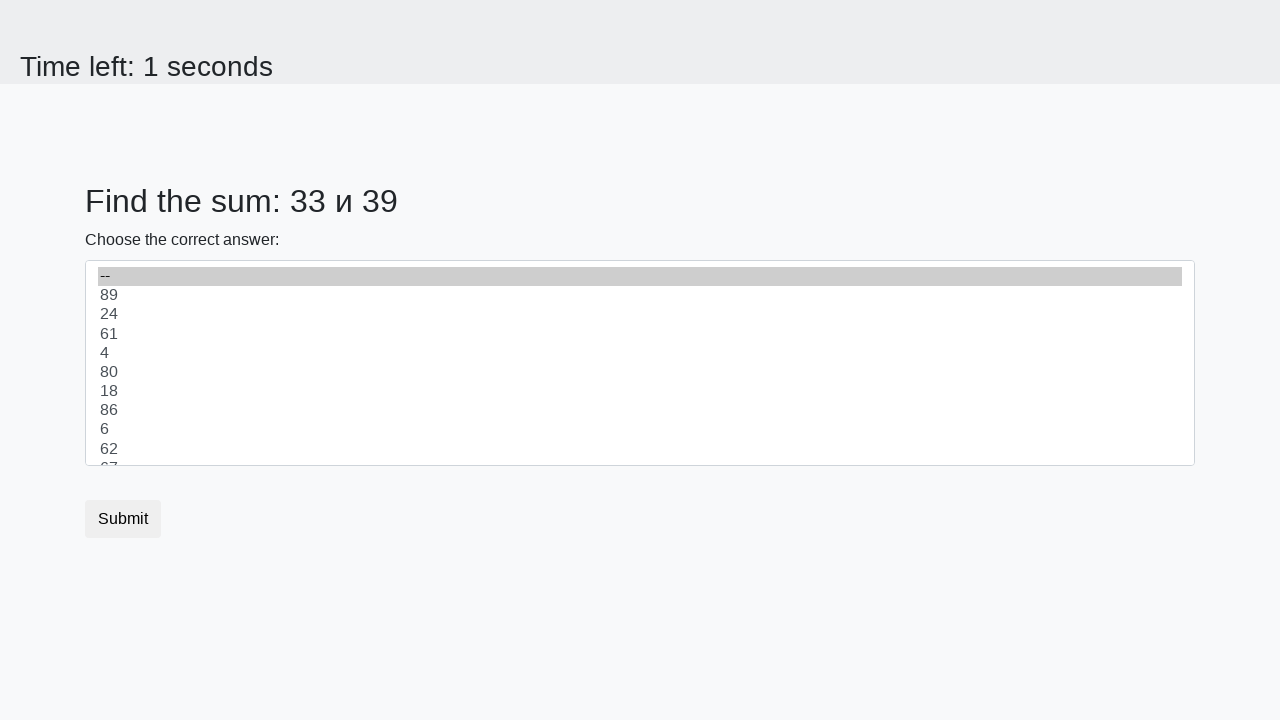